Tests custom jQuery dropdown by clicking on the dropdown button and selecting option 19 from the list

Starting URL: http://jqueryui.com/resources/demos/selectmenu/default.html

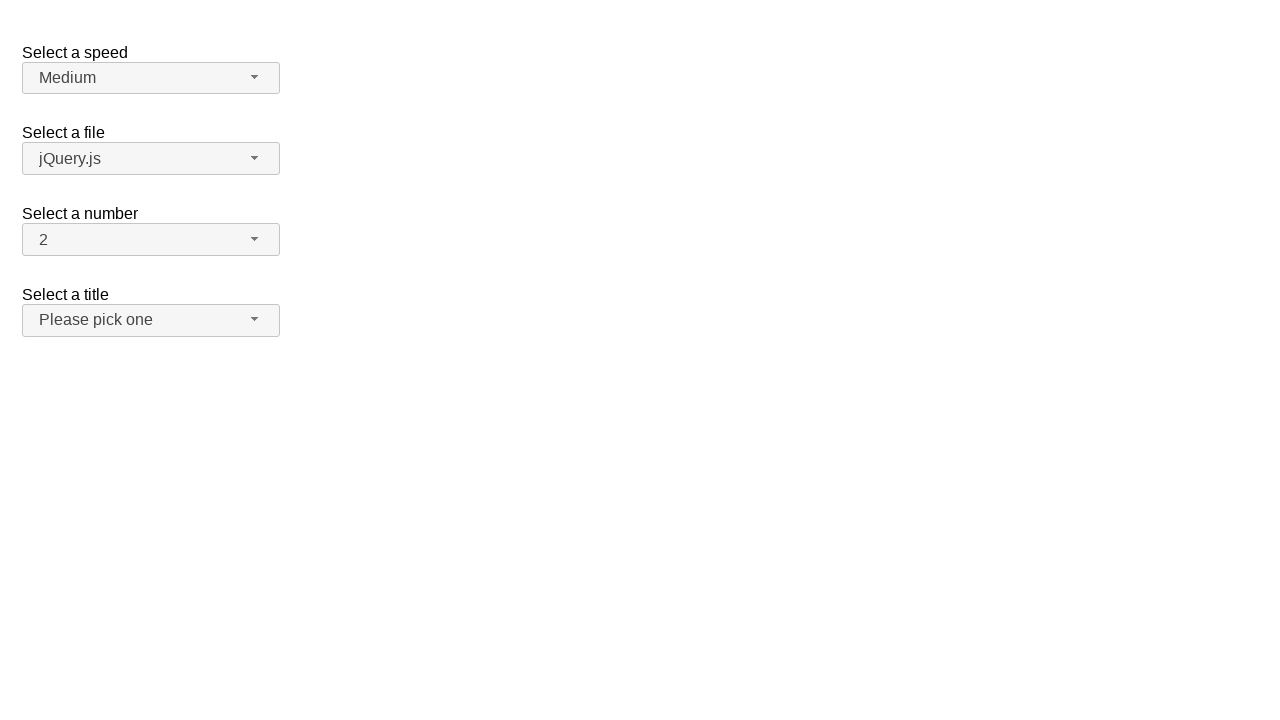

Clicked on the custom jQuery dropdown button at (151, 240) on #number-button
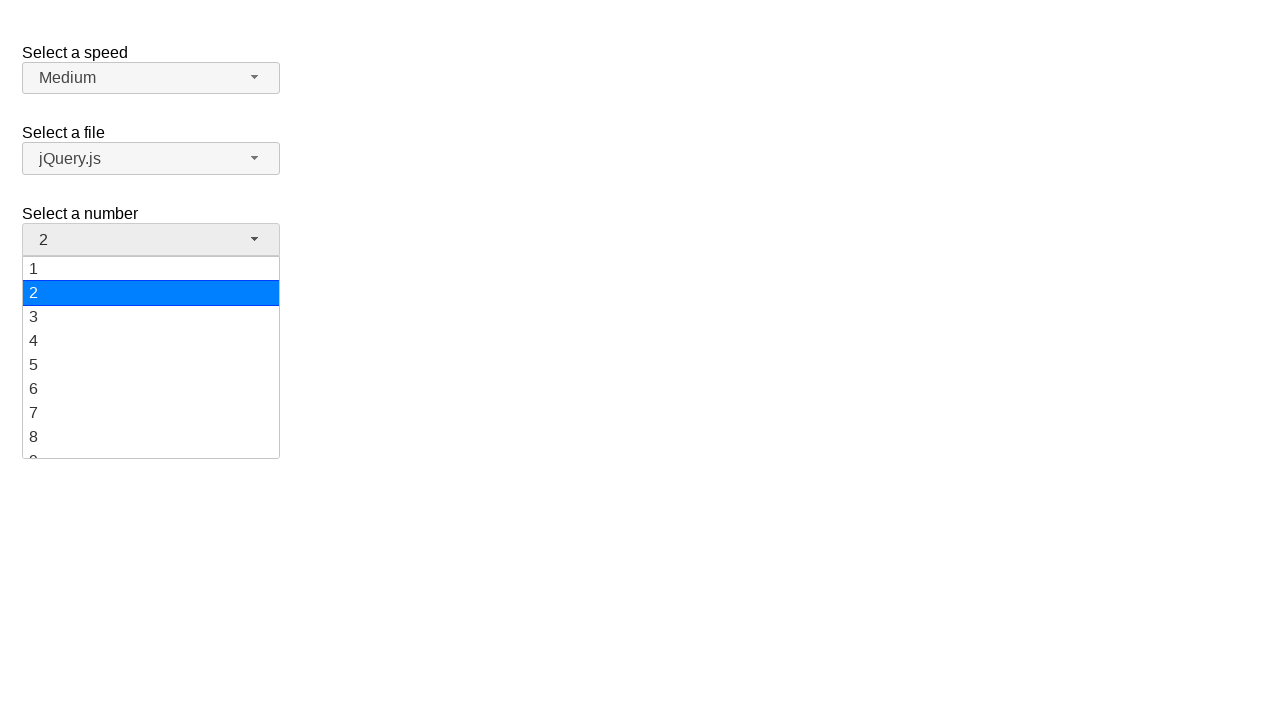

Waited for dropdown menu options to be visible
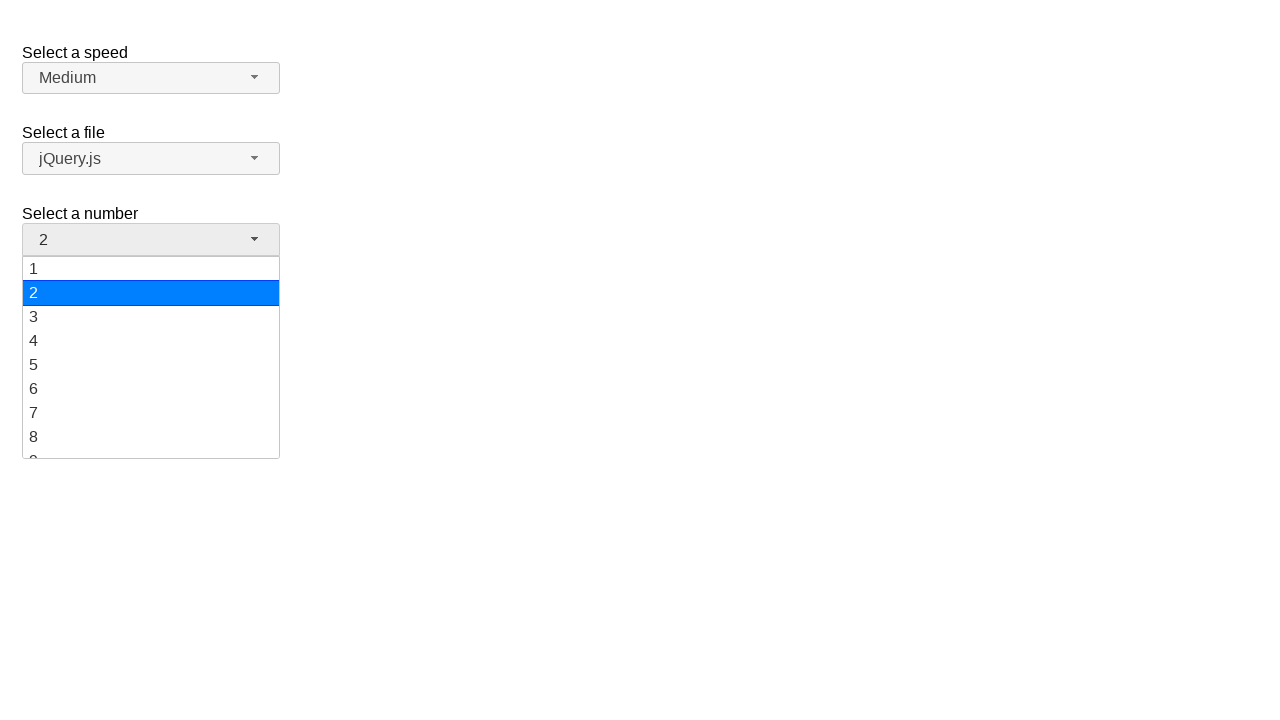

Selected option 19 from the dropdown list at (151, 445) on xpath=//li[@class='ui-menu-item']/div[text()='19']
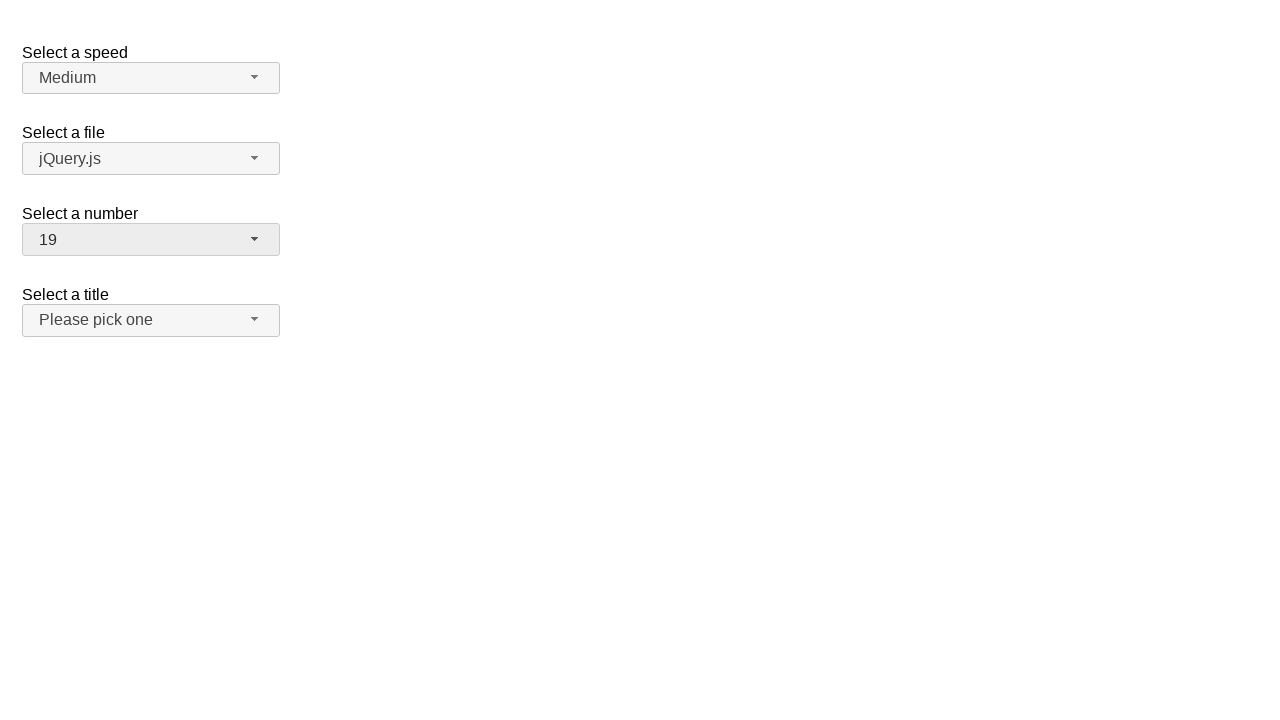

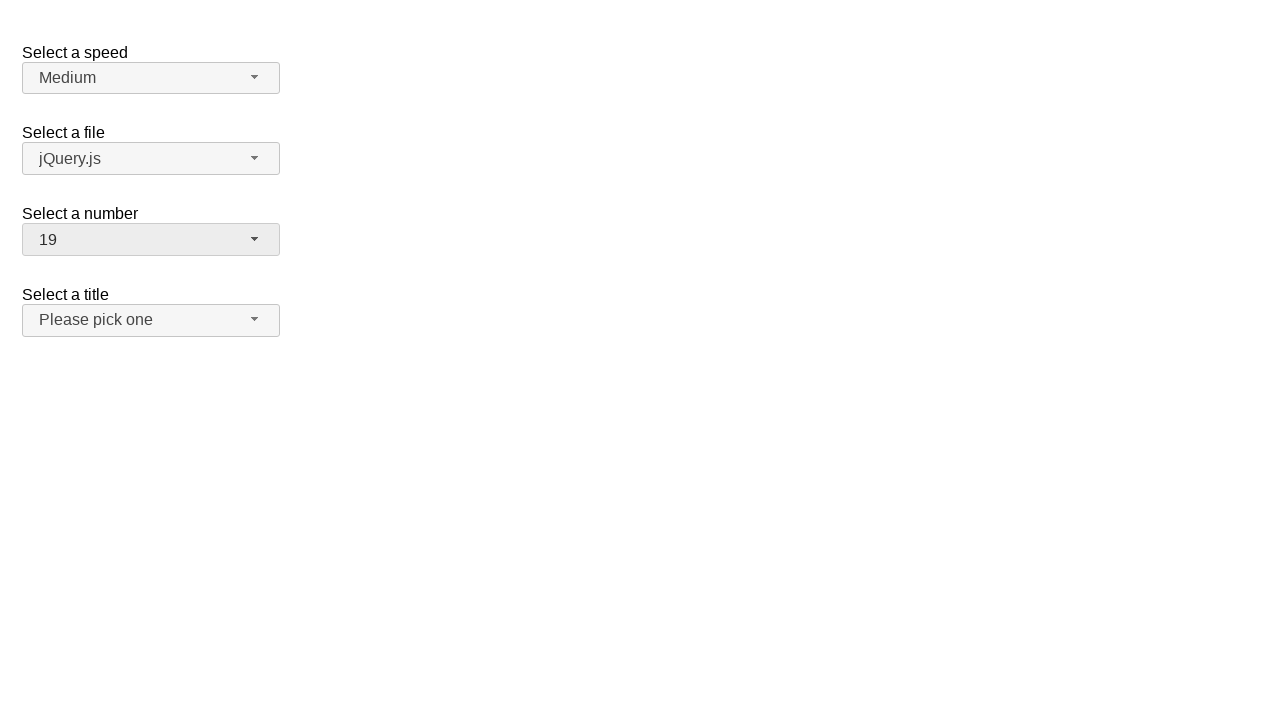